Tests JavaScript prompt dialog by clicking the prompt button, entering text, and accepting the prompt

Starting URL: https://practice.cydeo.com/javascript_alerts

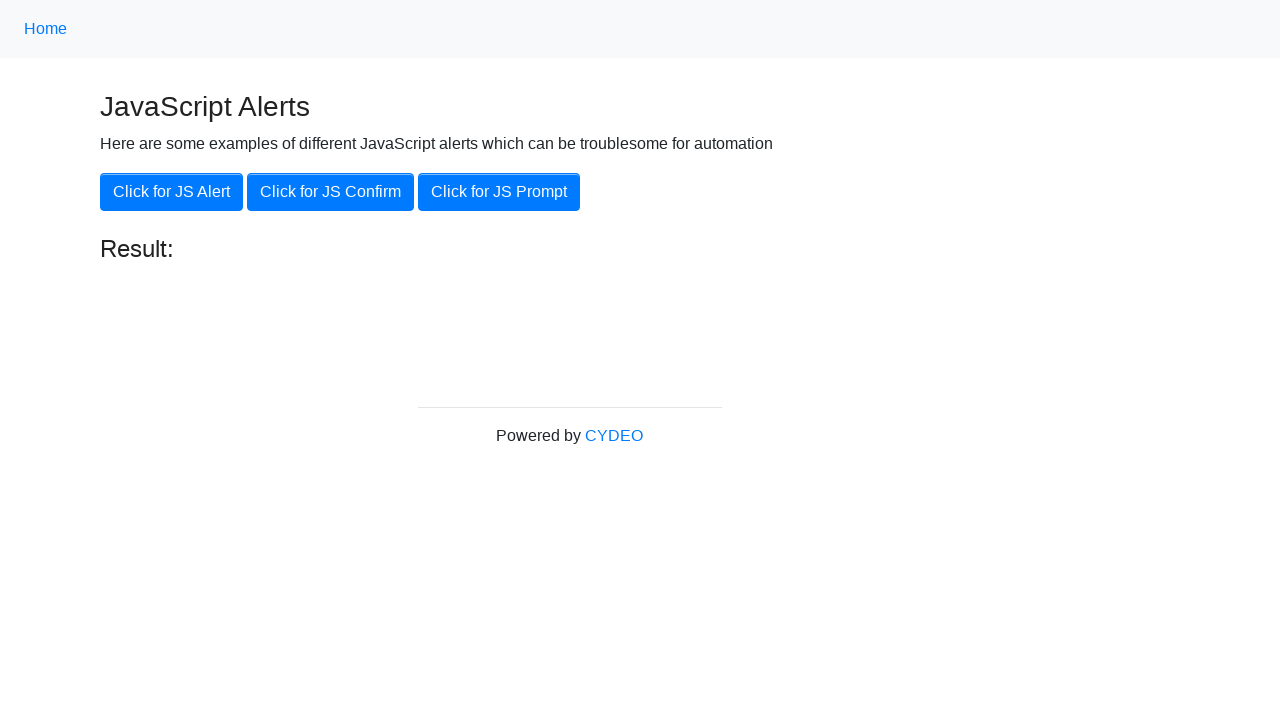

Set up dialog handler to accept prompt with 'Hello'
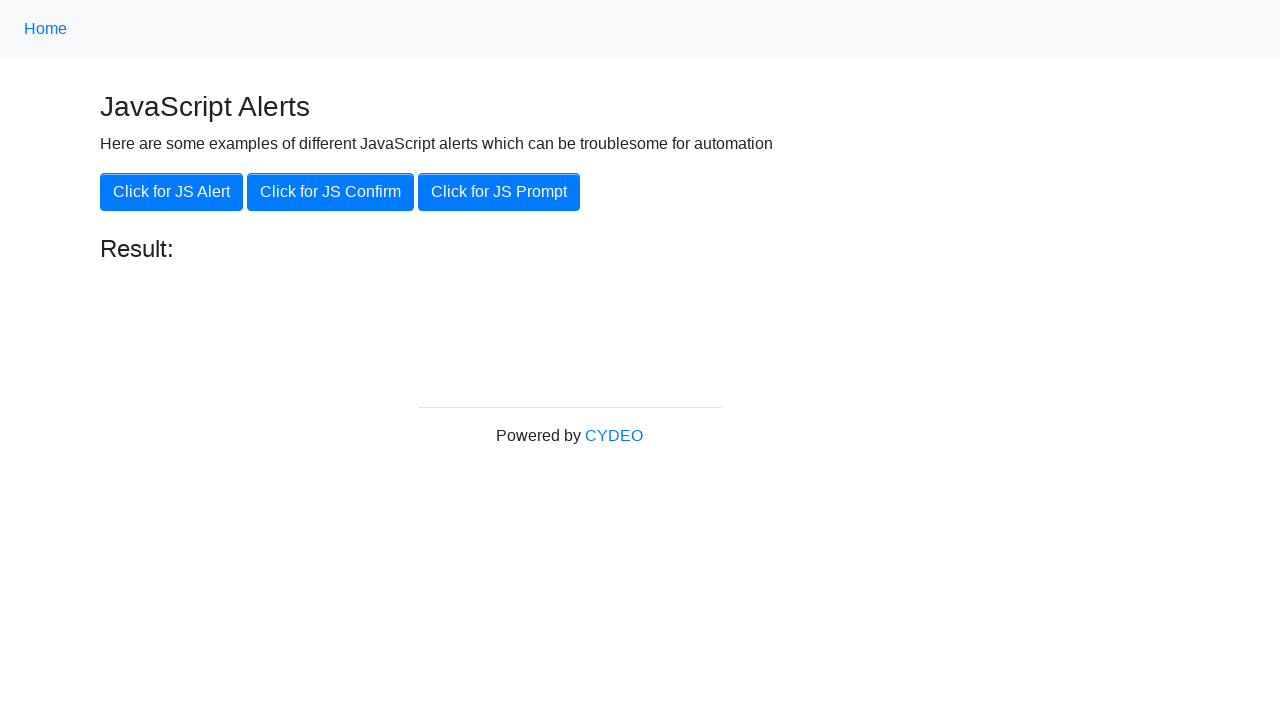

Clicked button to trigger JavaScript prompt dialog at (499, 192) on xpath=//button[.='Click for JS Prompt']
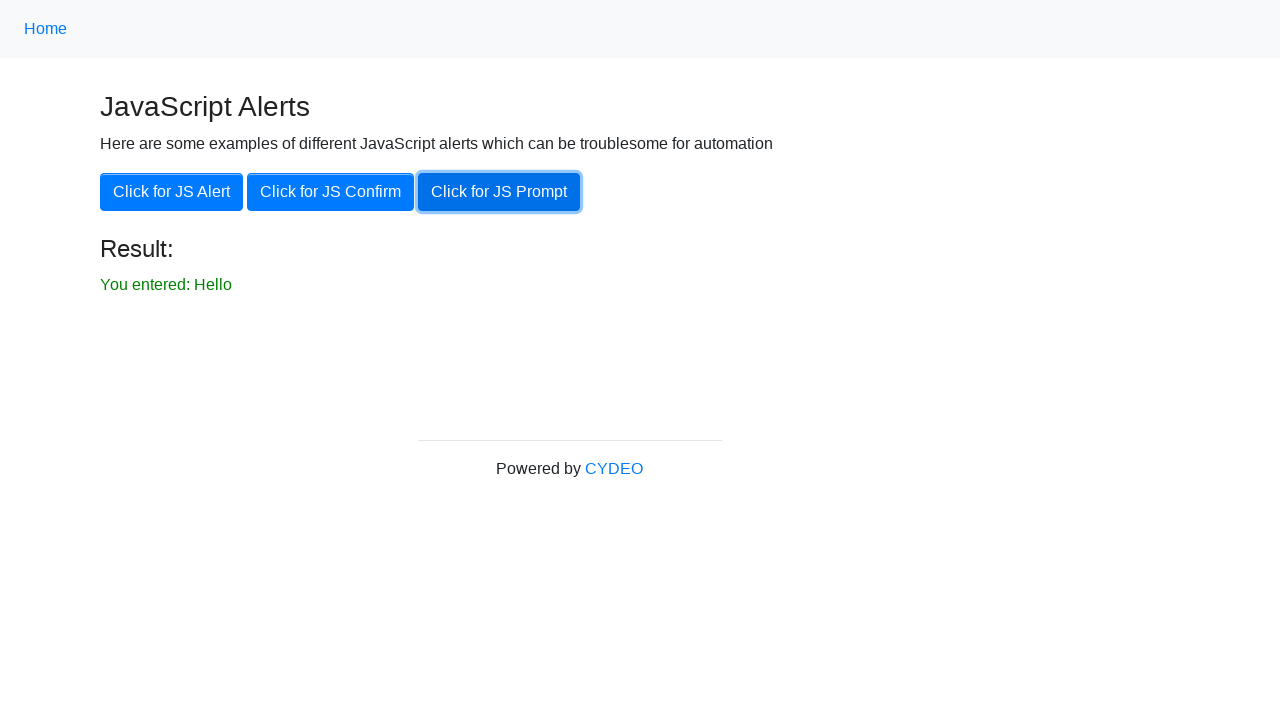

Result element loaded after prompt was accepted
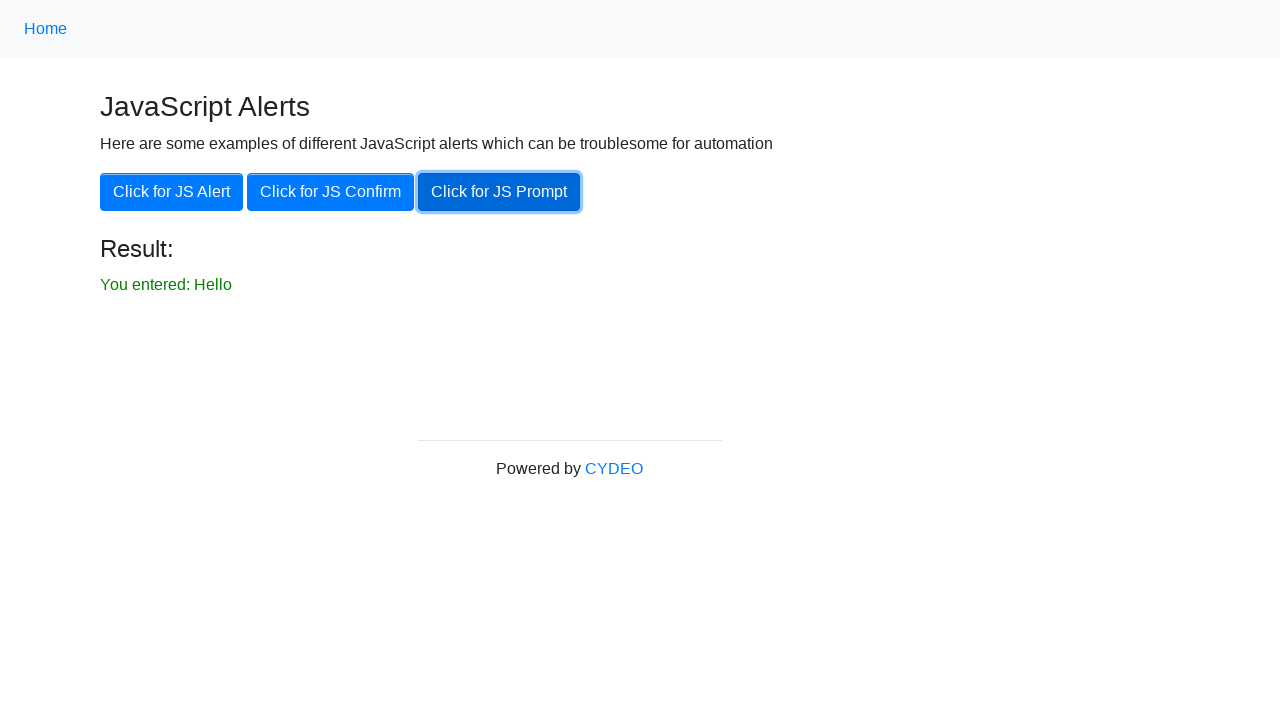

Verified that result text matches 'You entered: Hello'
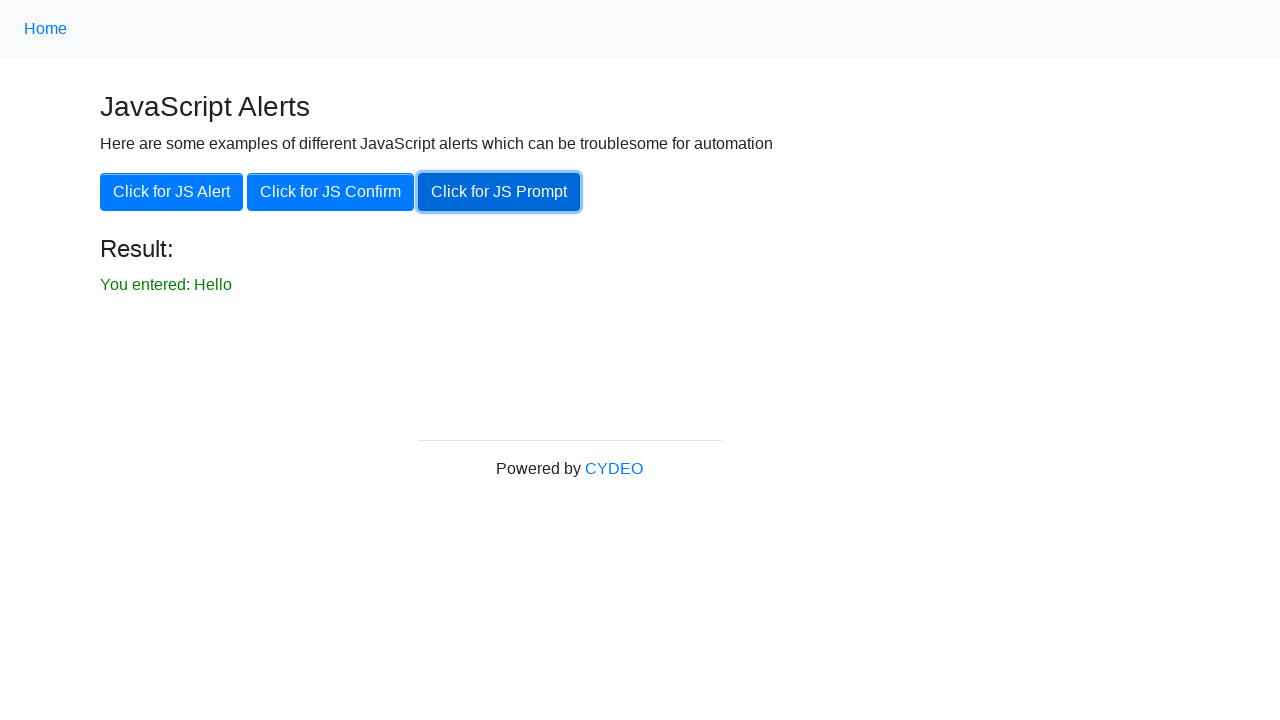

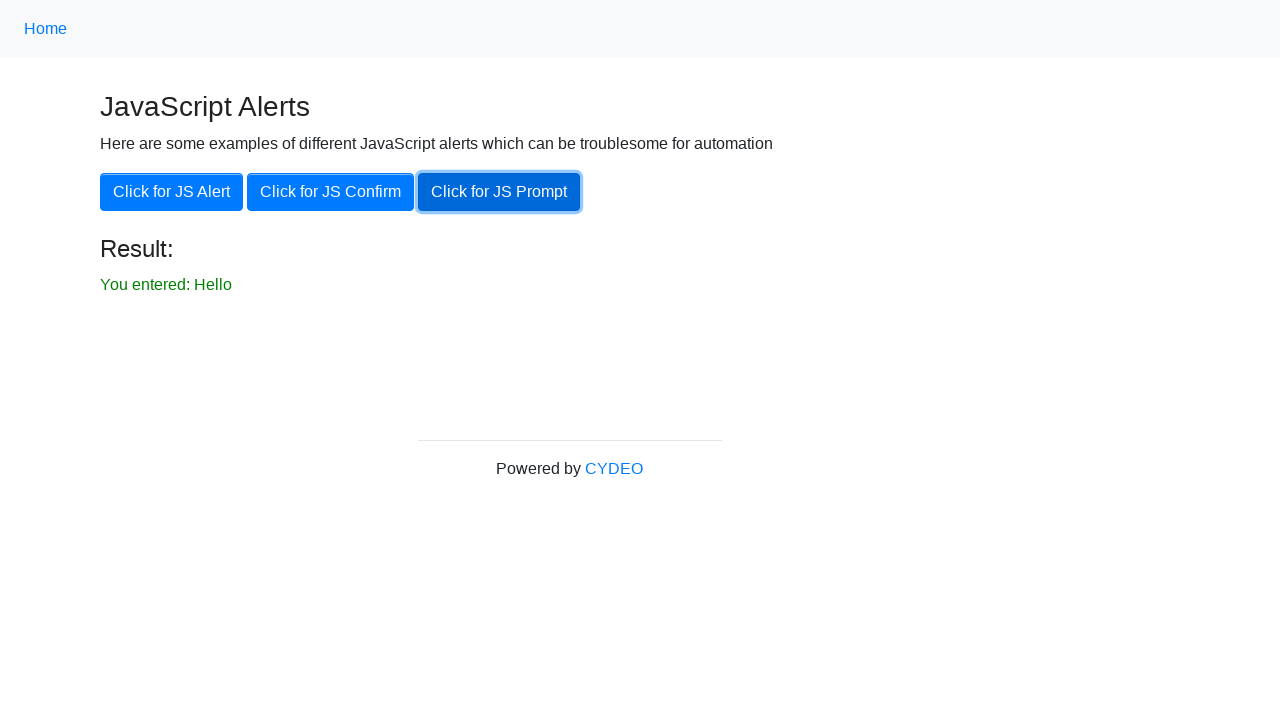